Tests a registration form by filling in first name, last name, email, phone, and address fields, then submitting the form.

Starting URL: http://suninjuly.github.io/registration1.html

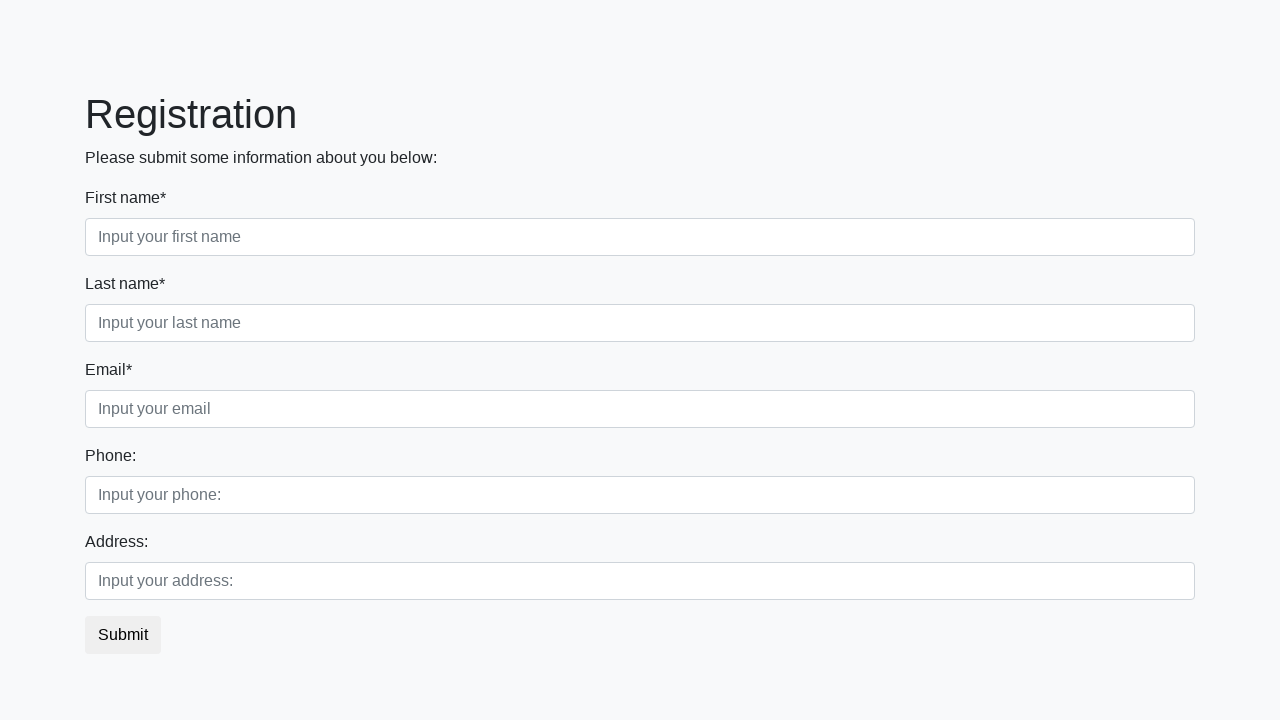

Filled first name field with 'Ivan' on [placeholder='Input your first name']
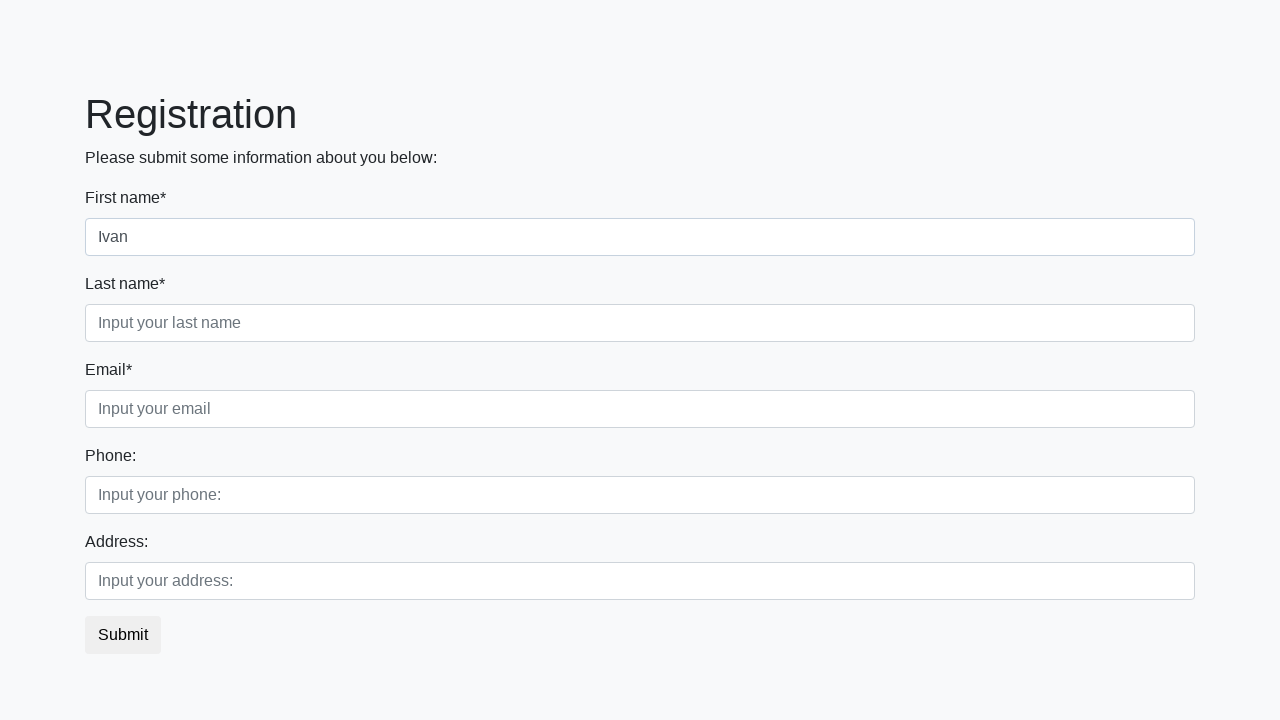

Filled last name field with 'Petrov' on [placeholder='Input your last name']
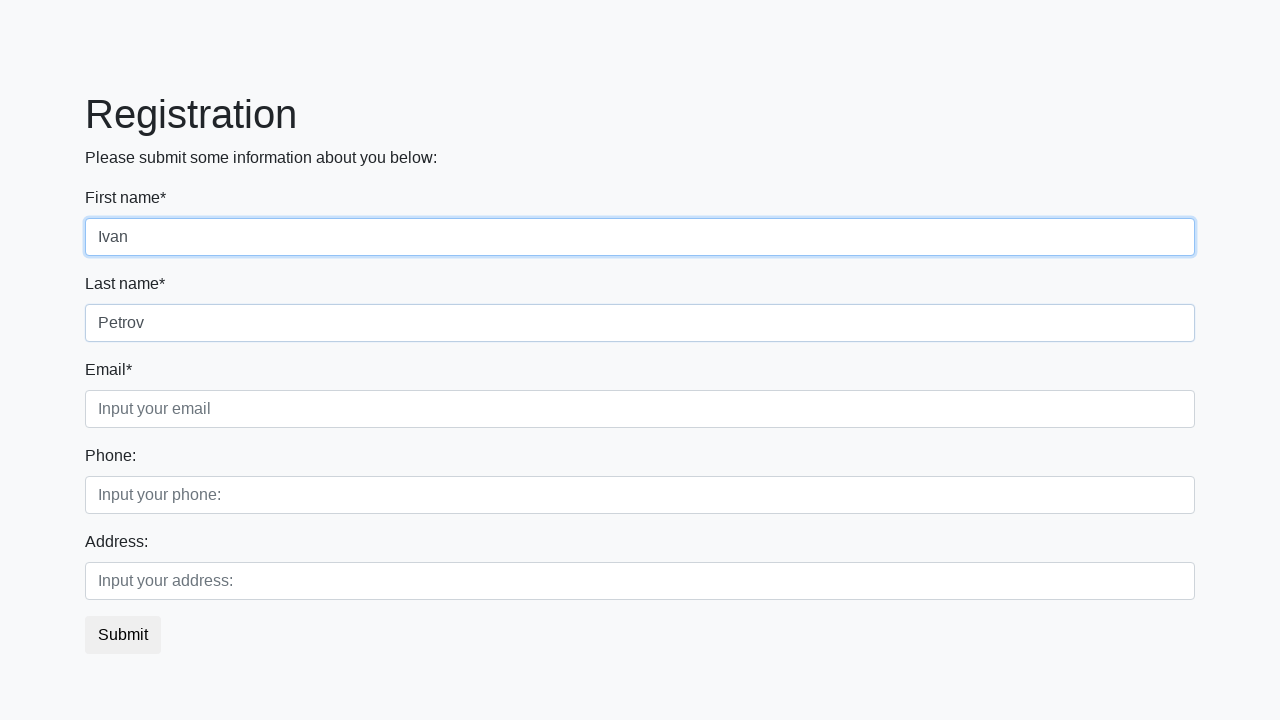

Filled email field with 'test@mail.ru' on [placeholder='Input your email']
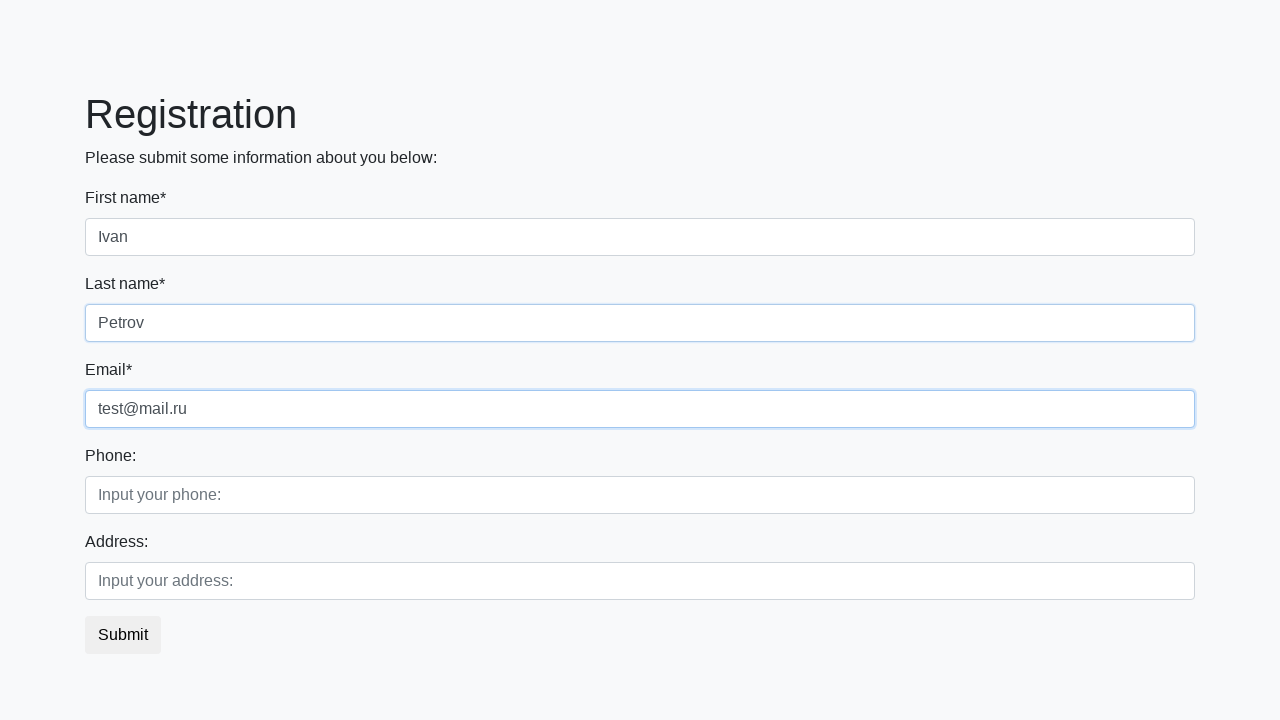

Filled phone field with '899993435' on [placeholder='Input your phone:']
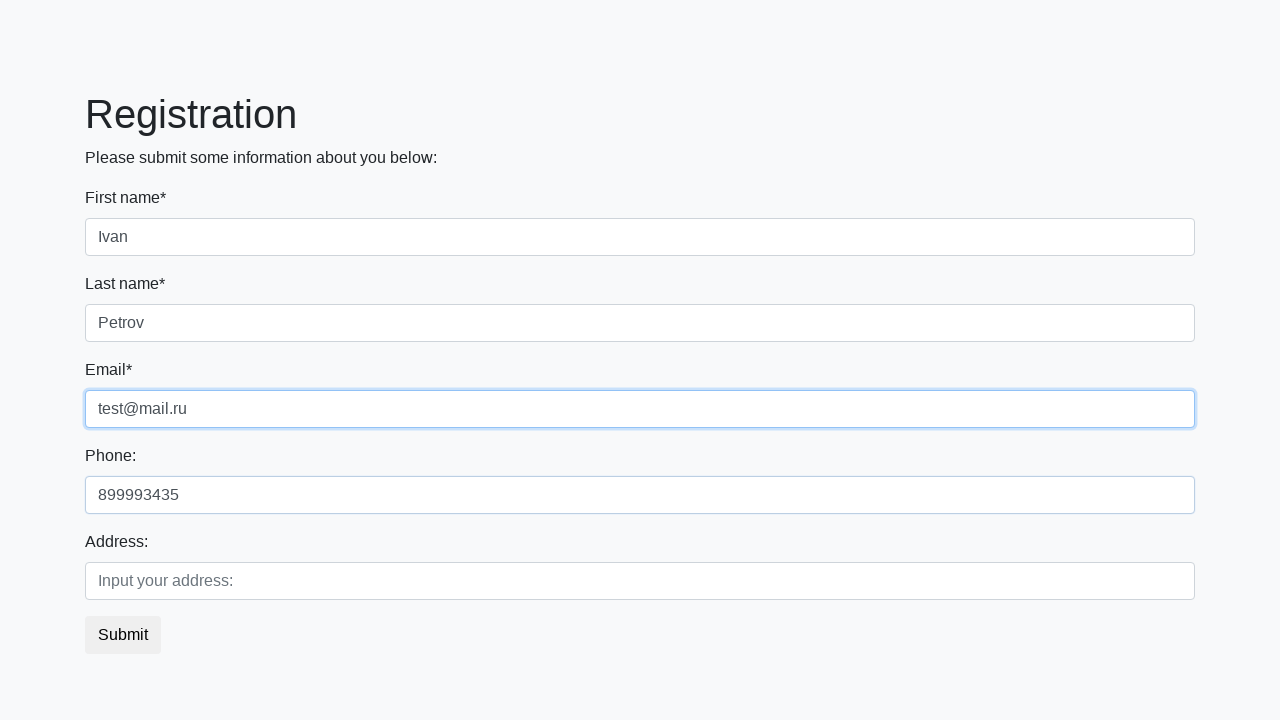

Filled address field with 'Moscow' on [placeholder='Input your address:']
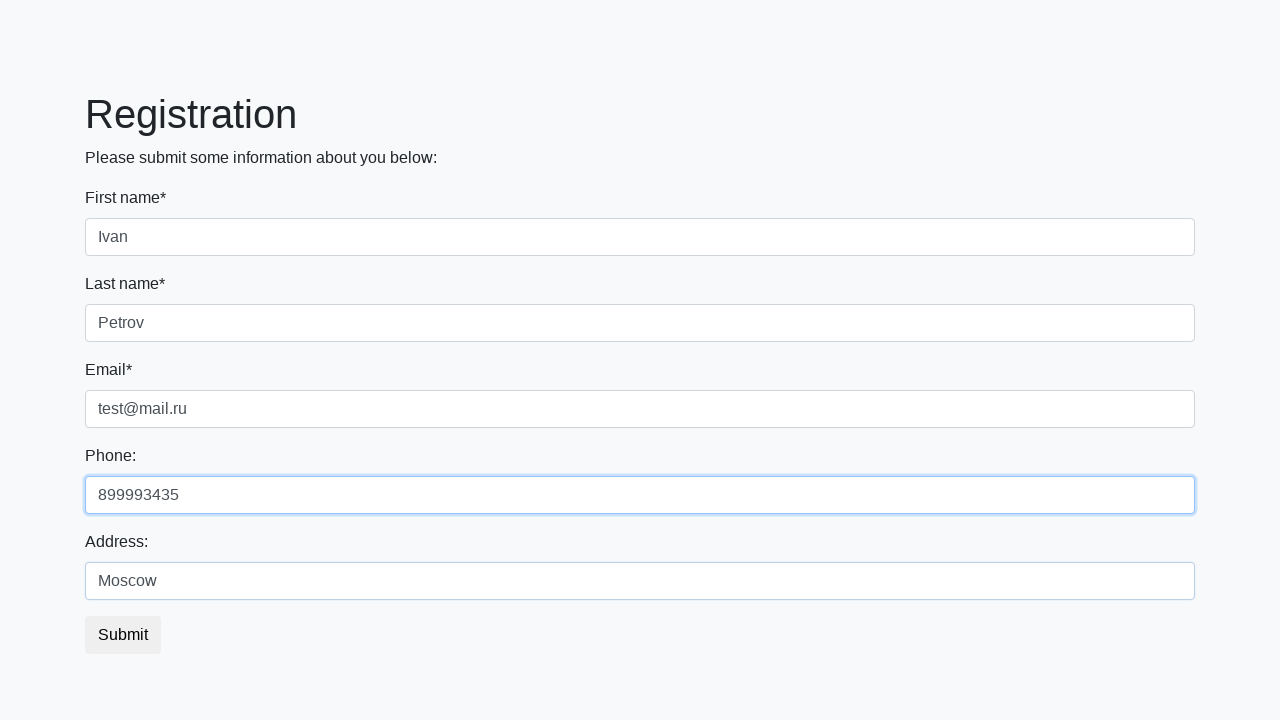

Clicked submit button to register at (123, 635) on [type='submit']
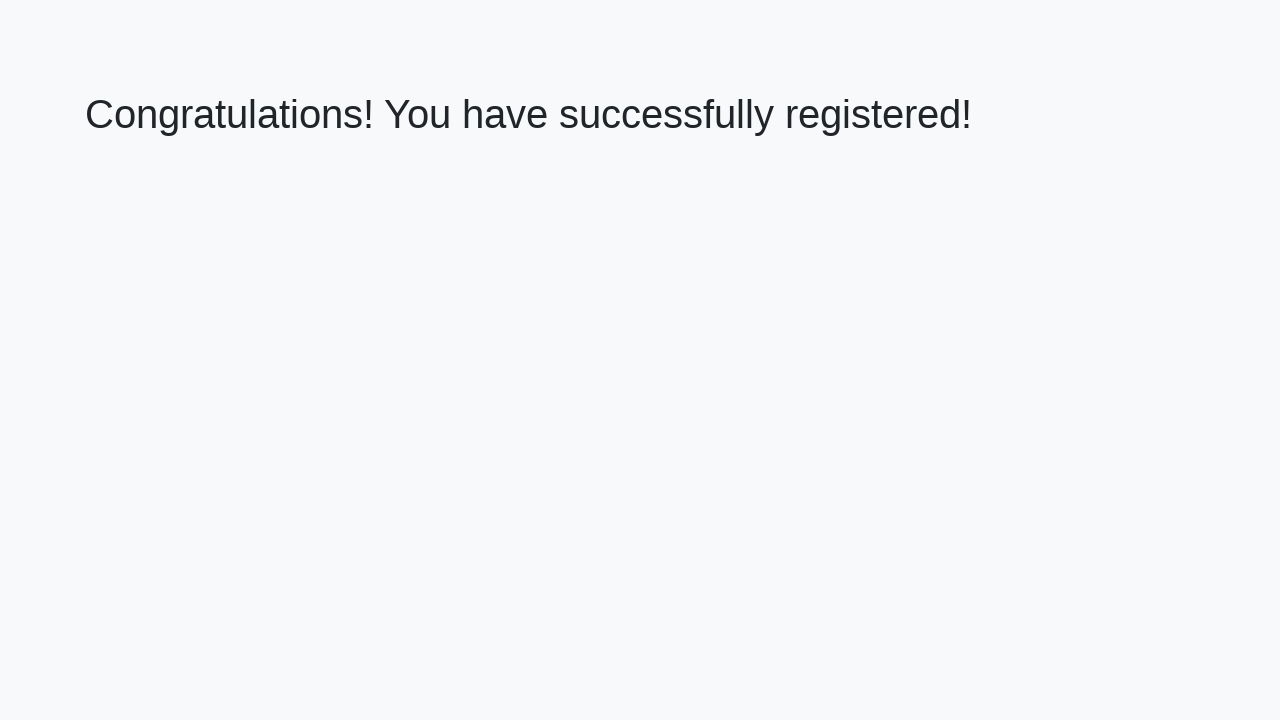

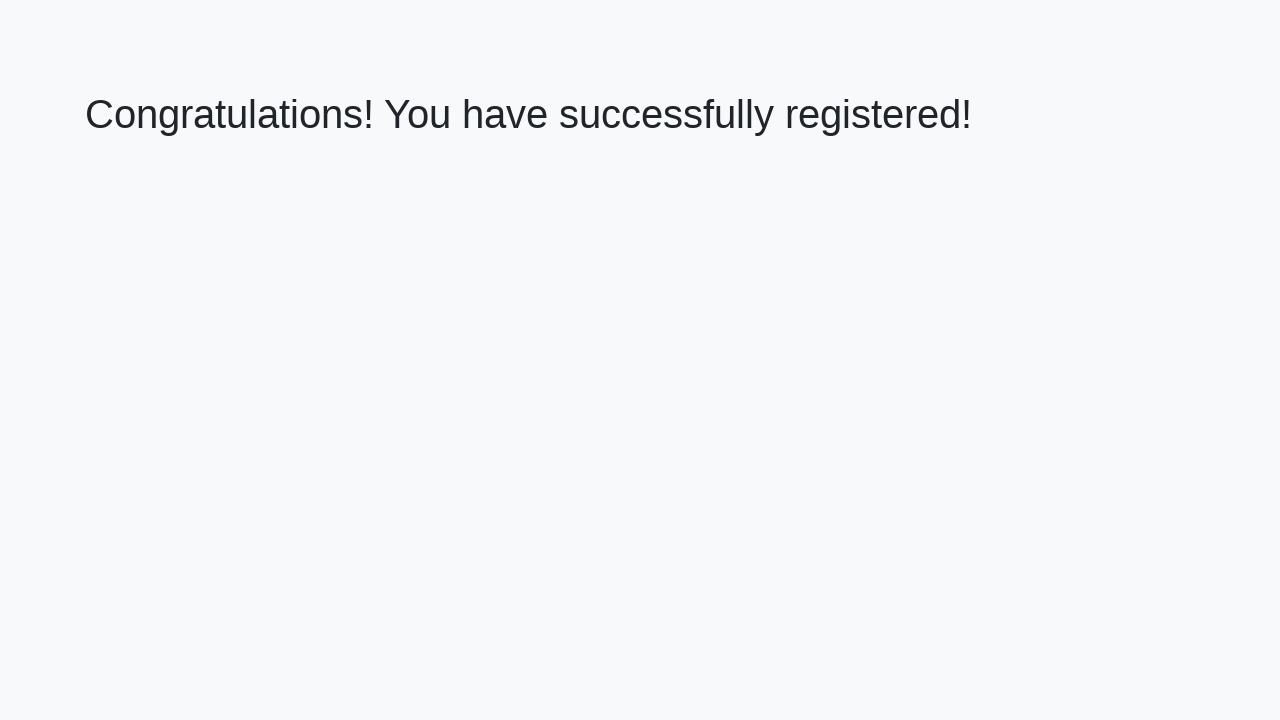